Tests that other controls are hidden when editing a todo item

Starting URL: https://demo.playwright.dev/todomvc

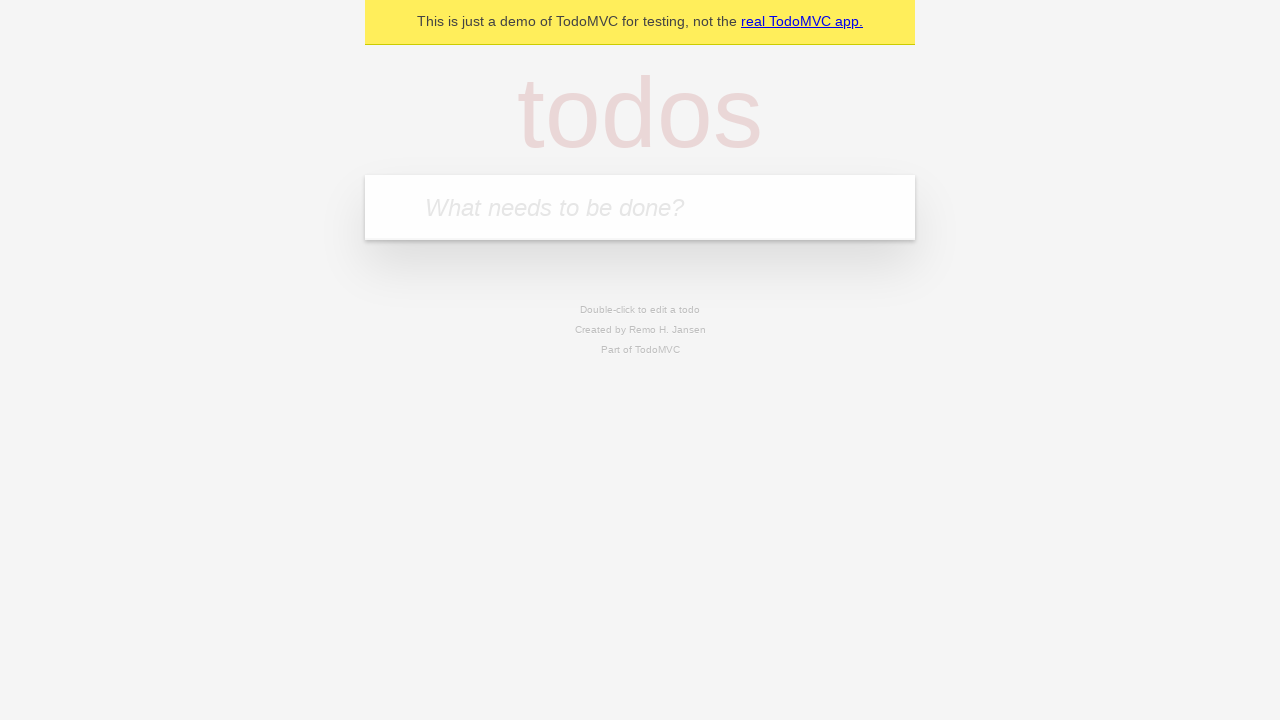

Filled todo input with 'buy some cheese' on internal:attr=[placeholder="What needs to be done?"i]
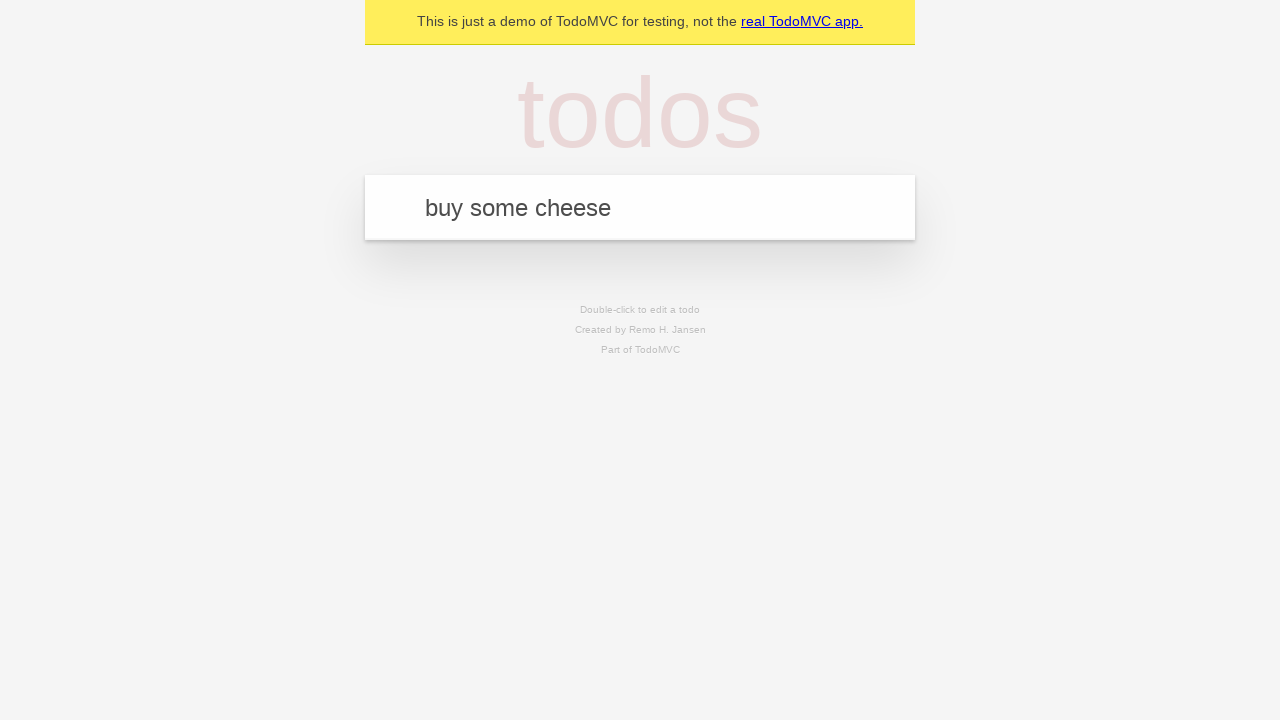

Pressed Enter to add first todo item on internal:attr=[placeholder="What needs to be done?"i]
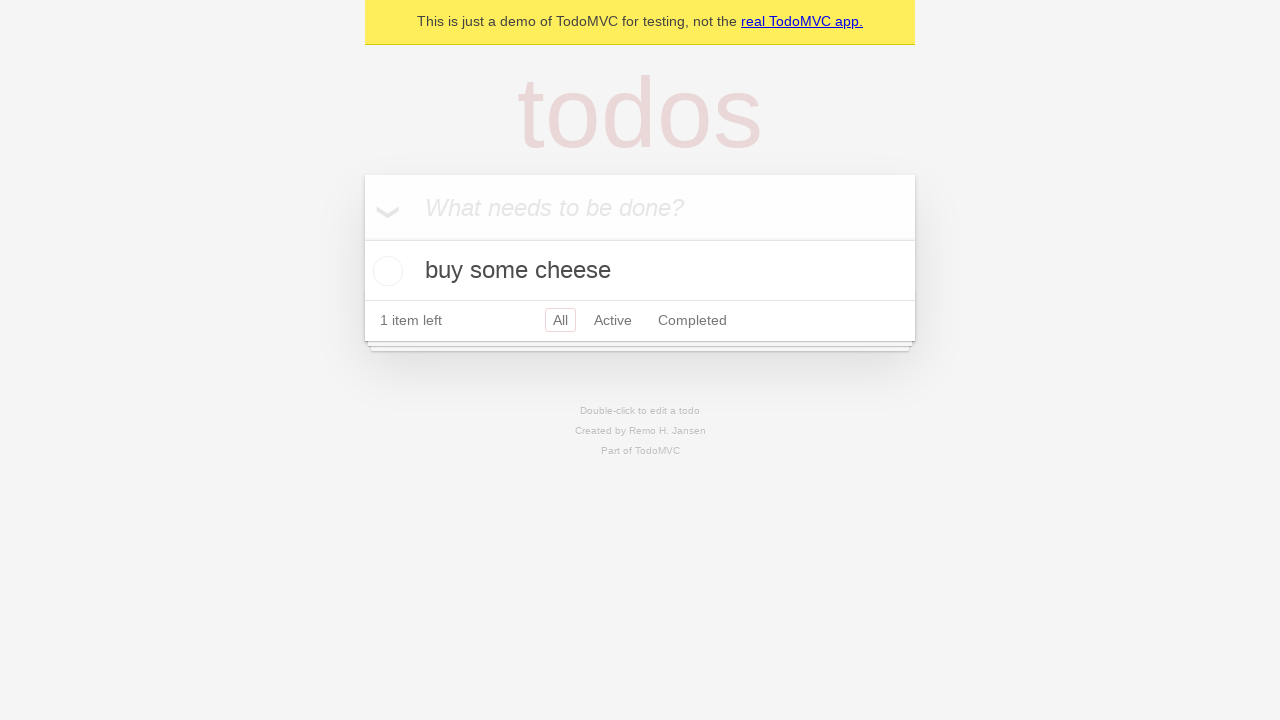

Filled todo input with 'feed the cat' on internal:attr=[placeholder="What needs to be done?"i]
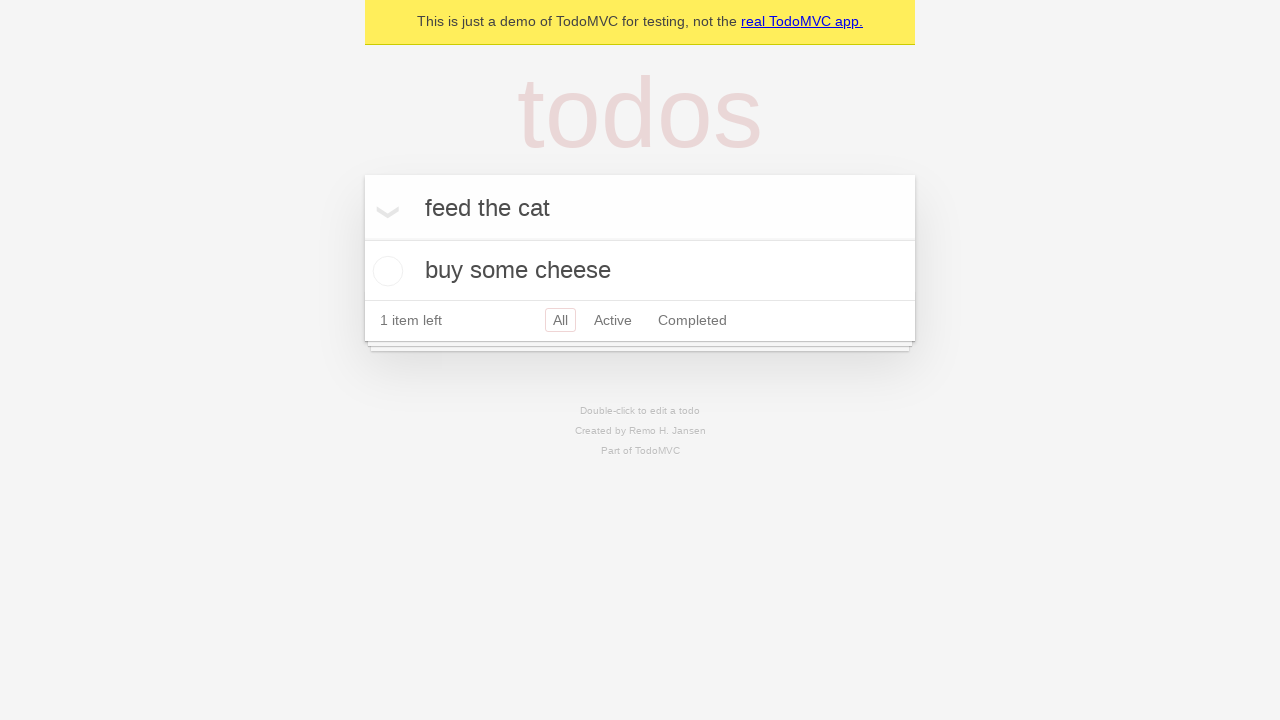

Pressed Enter to add second todo item on internal:attr=[placeholder="What needs to be done?"i]
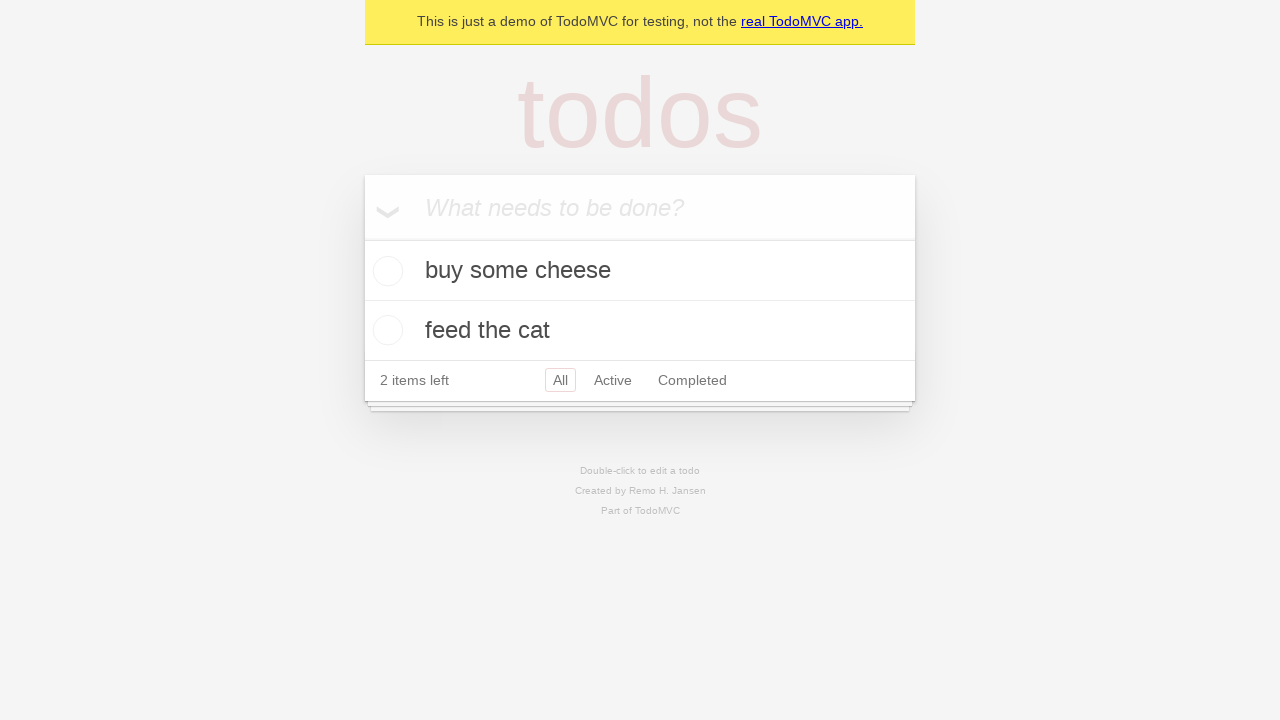

Filled todo input with 'book a doctors appointment' on internal:attr=[placeholder="What needs to be done?"i]
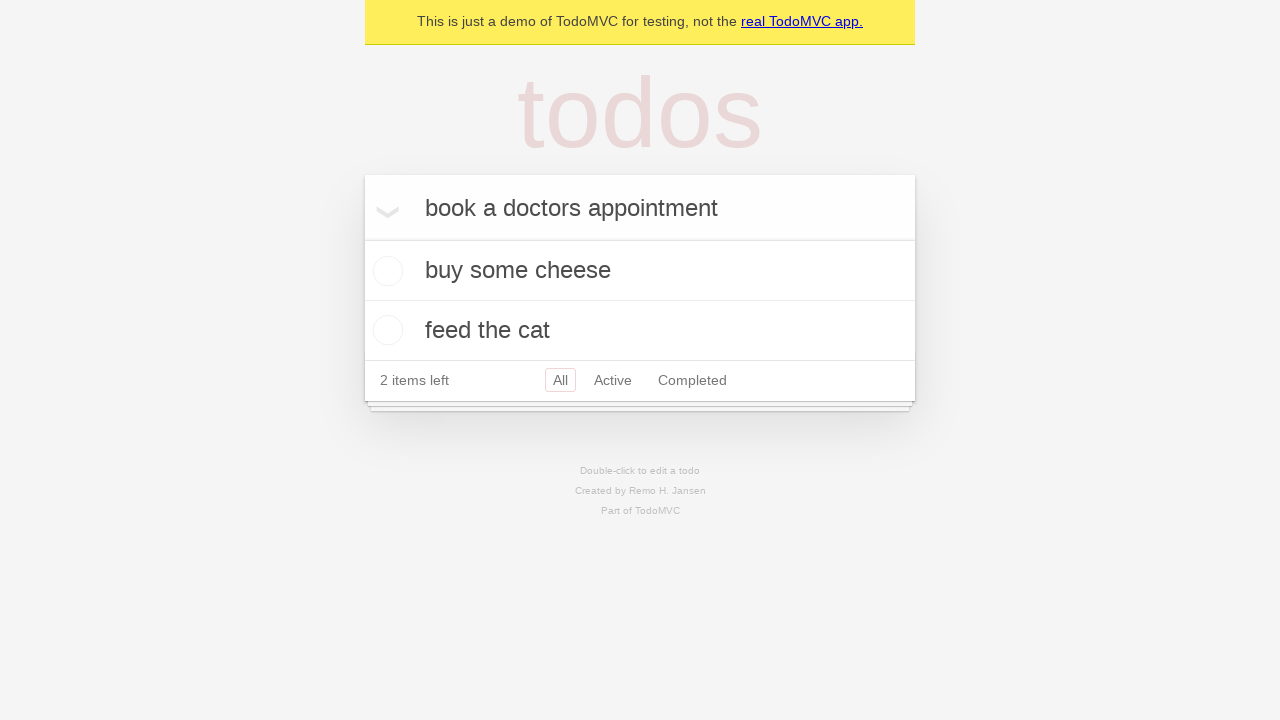

Pressed Enter to add third todo item on internal:attr=[placeholder="What needs to be done?"i]
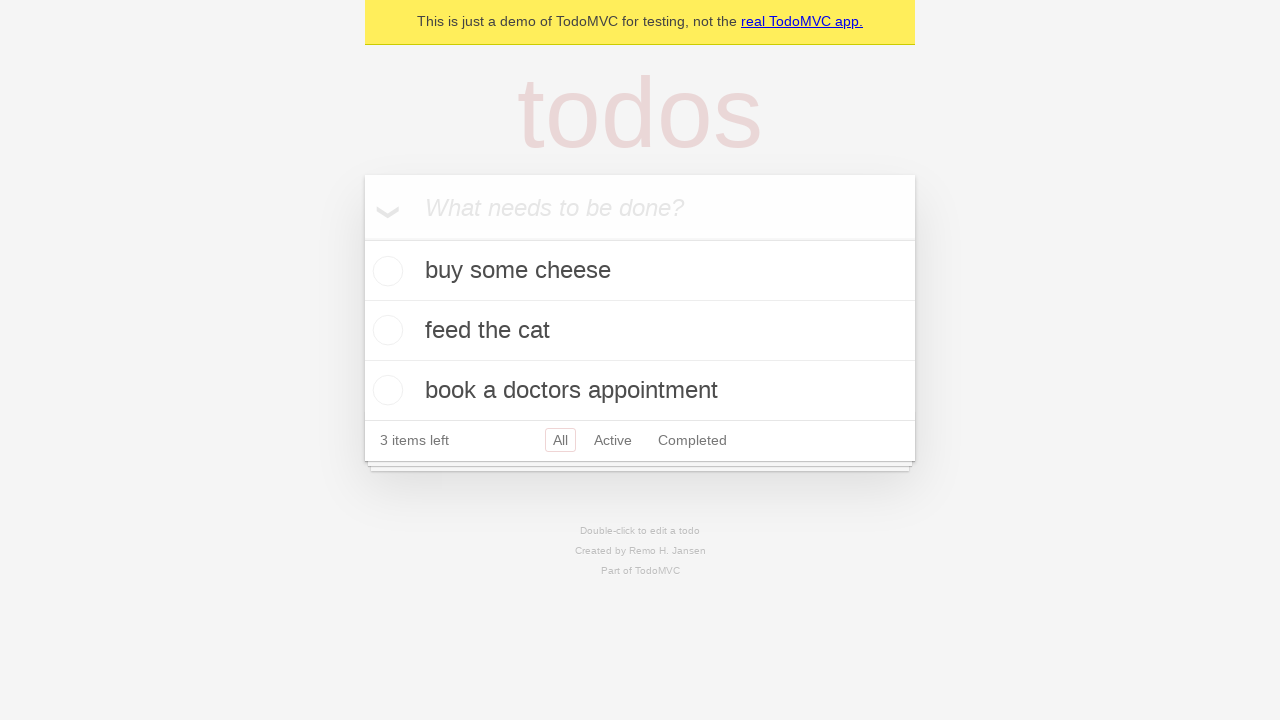

Waited for all three todo items to appear
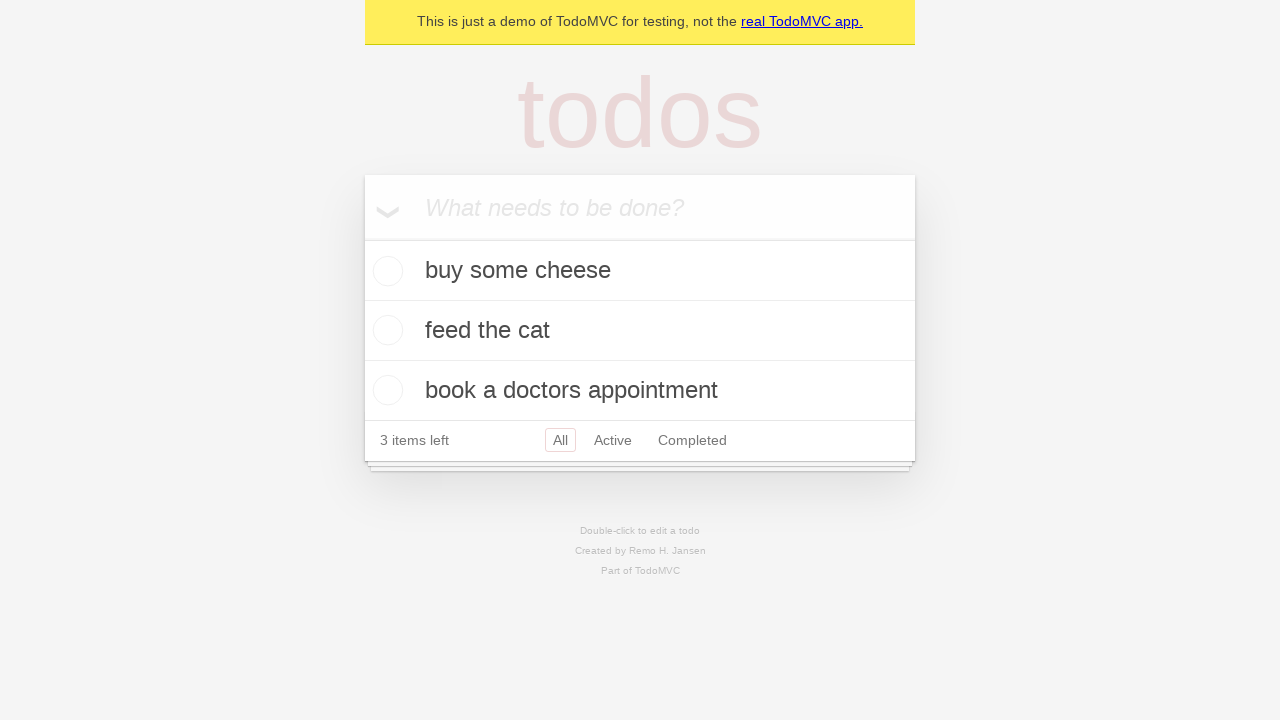

Double-clicked second todo item to enter edit mode at (640, 331) on [data-testid='todo-item'] >> nth=1
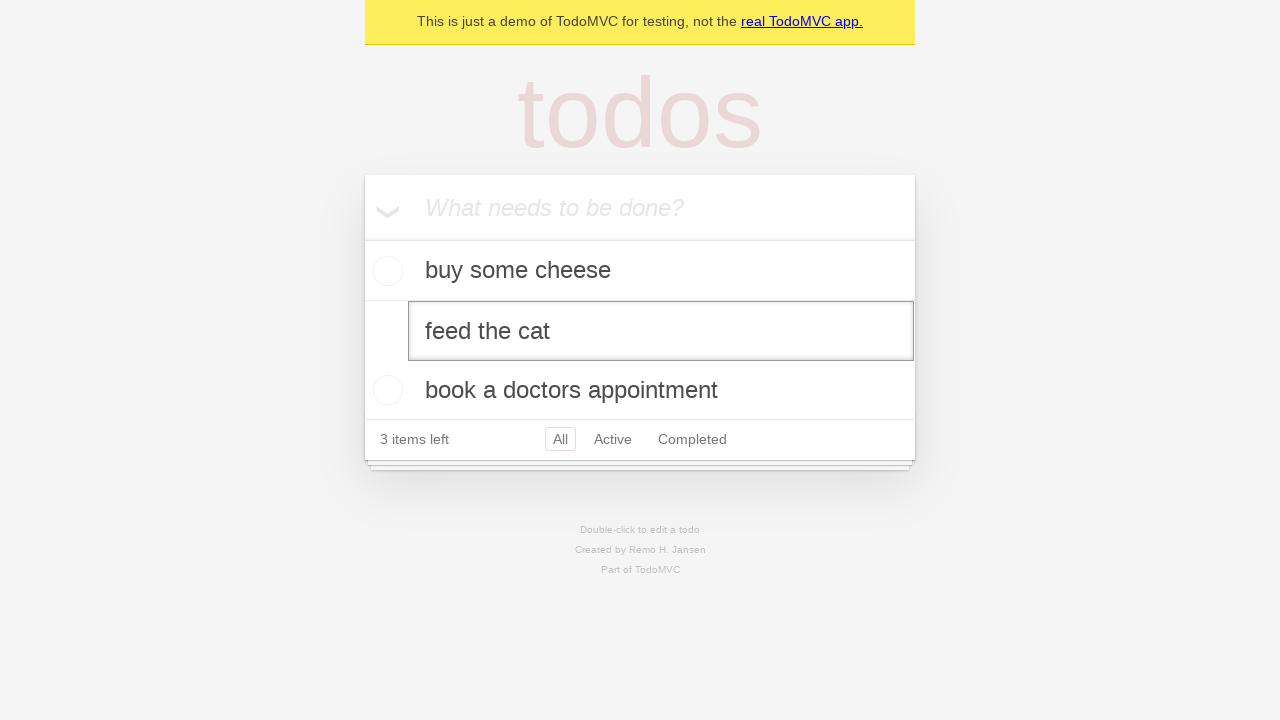

Waited for edit textbox to appear on second todo item
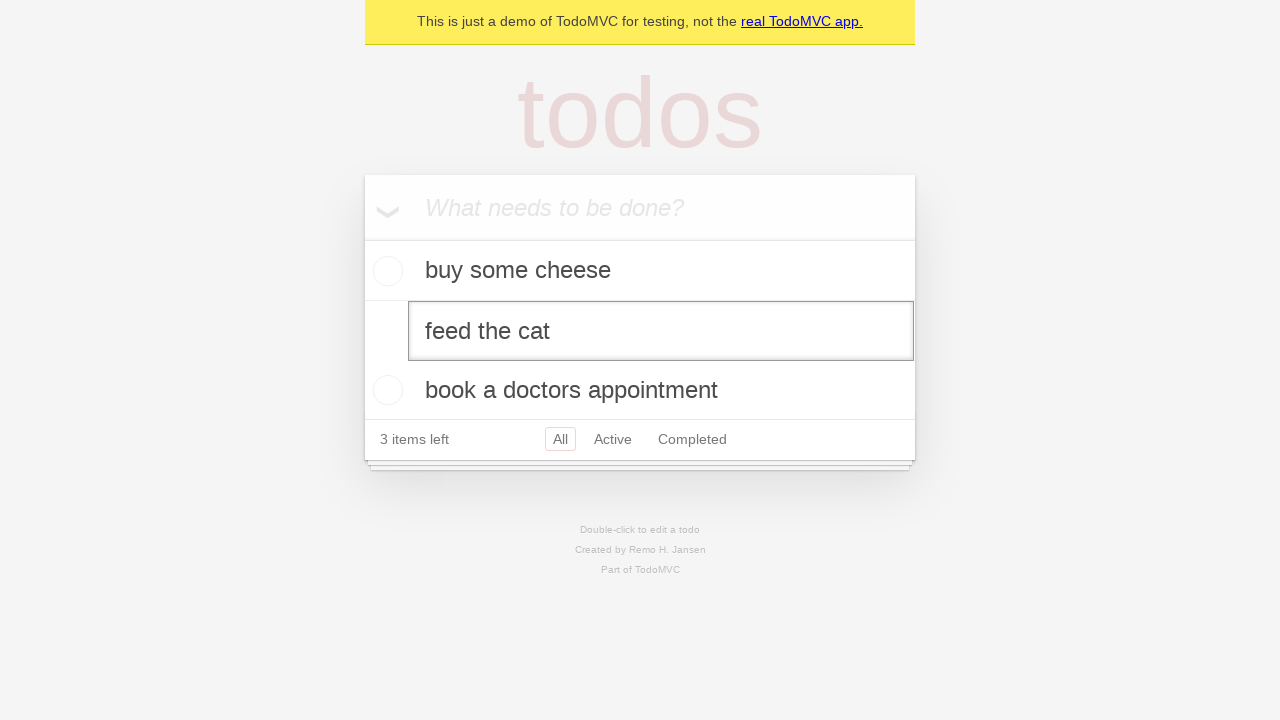

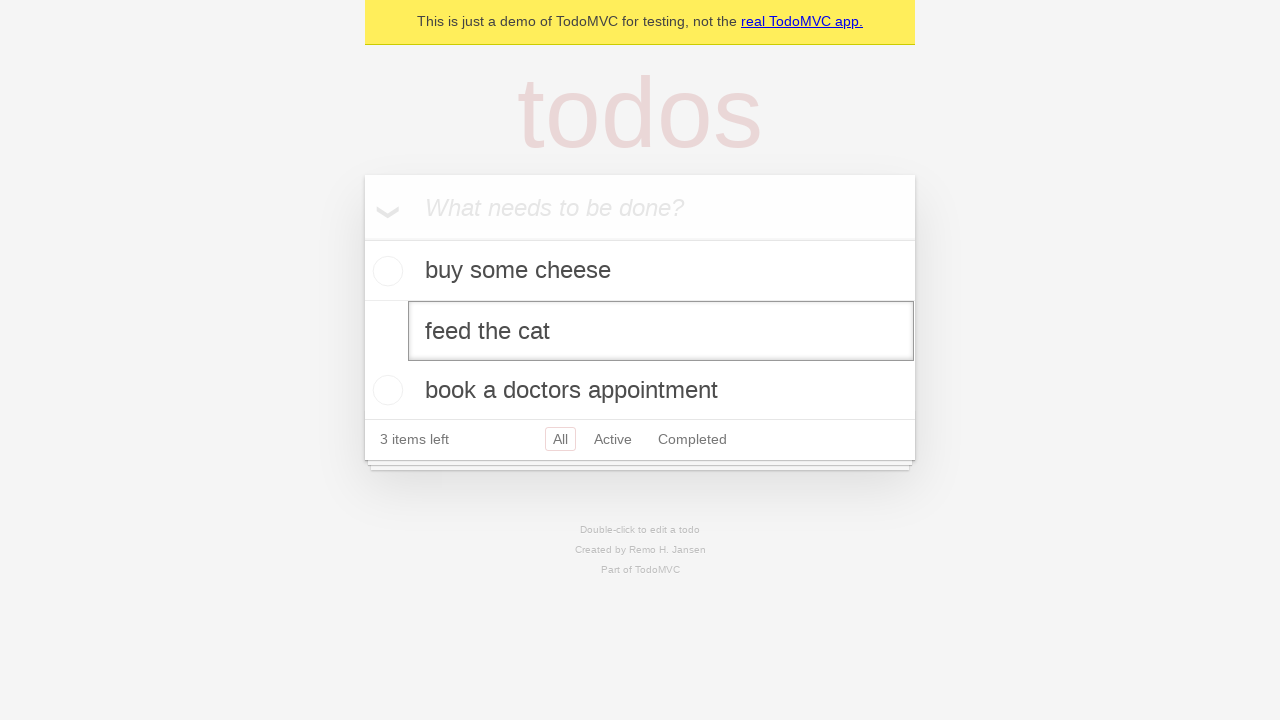